Tests JavaScript alert handling with a more concise approach, triggering an alert and accepting it

Starting URL: https://bonigarcia.dev/selenium-webdriver-java/dialog-boxes.html

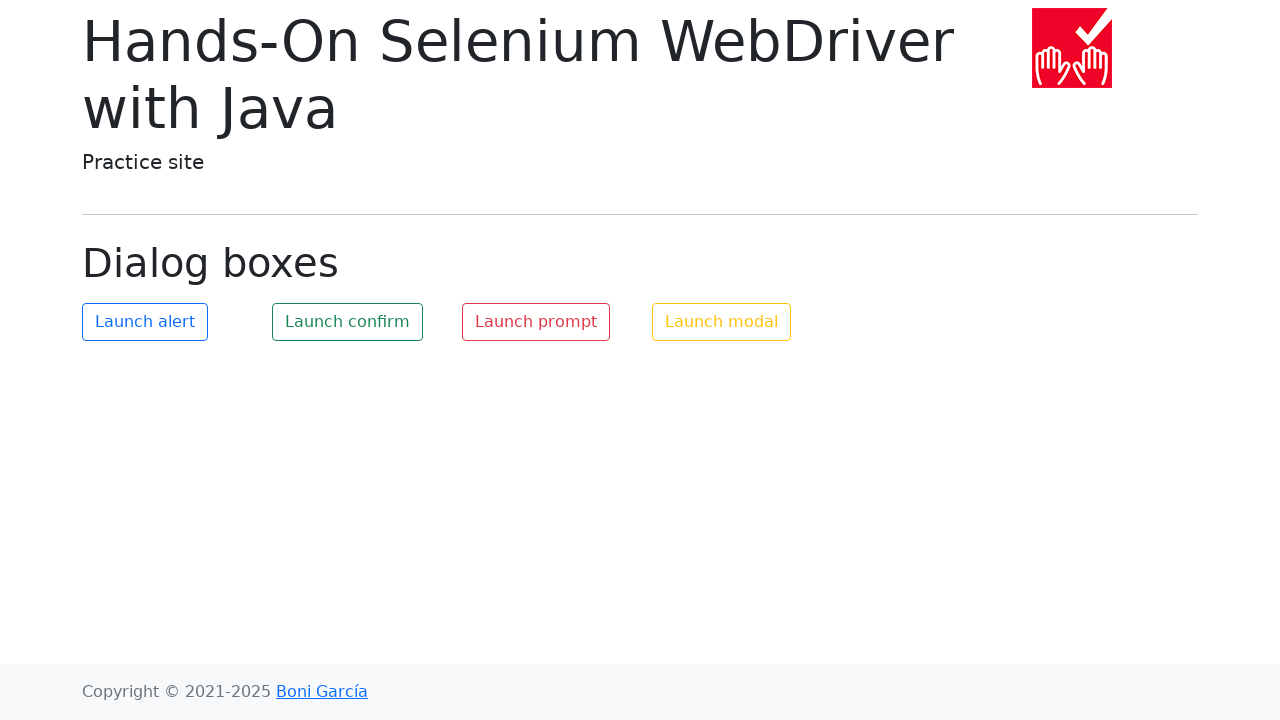

Clicked button to trigger JavaScript alert at (145, 322) on #my-alert
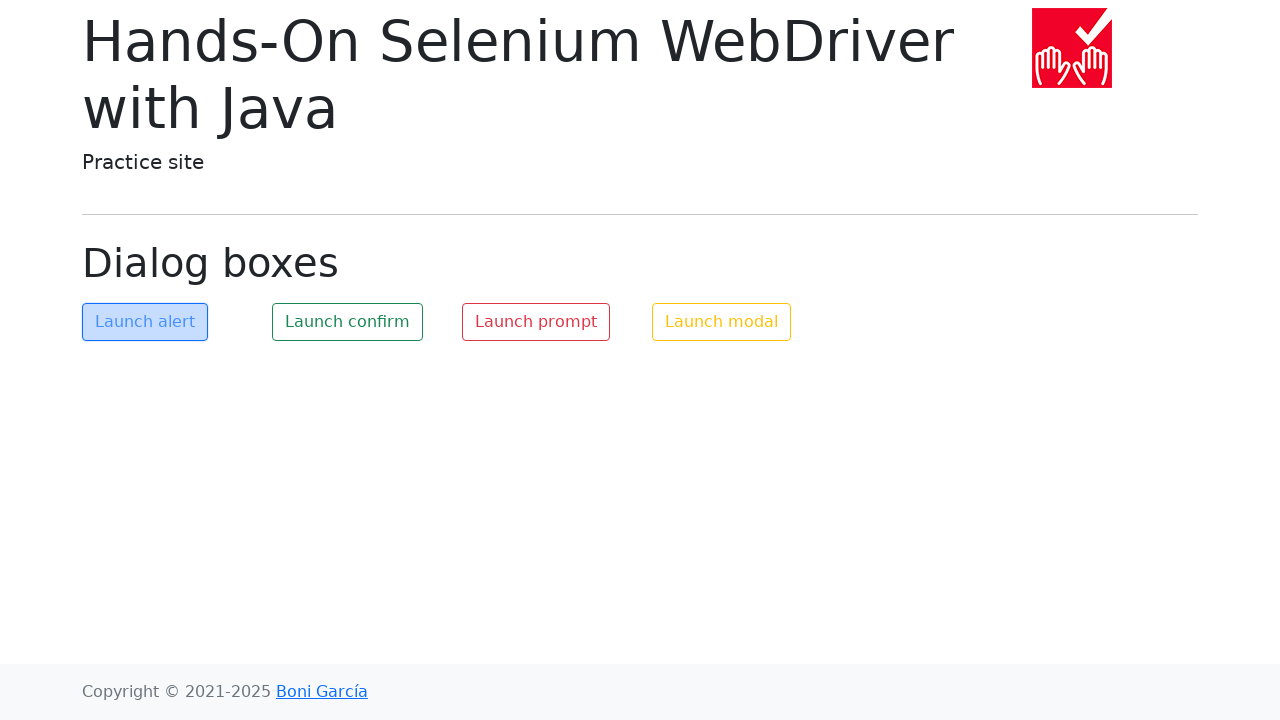

Set up dialog handler to accept the alert
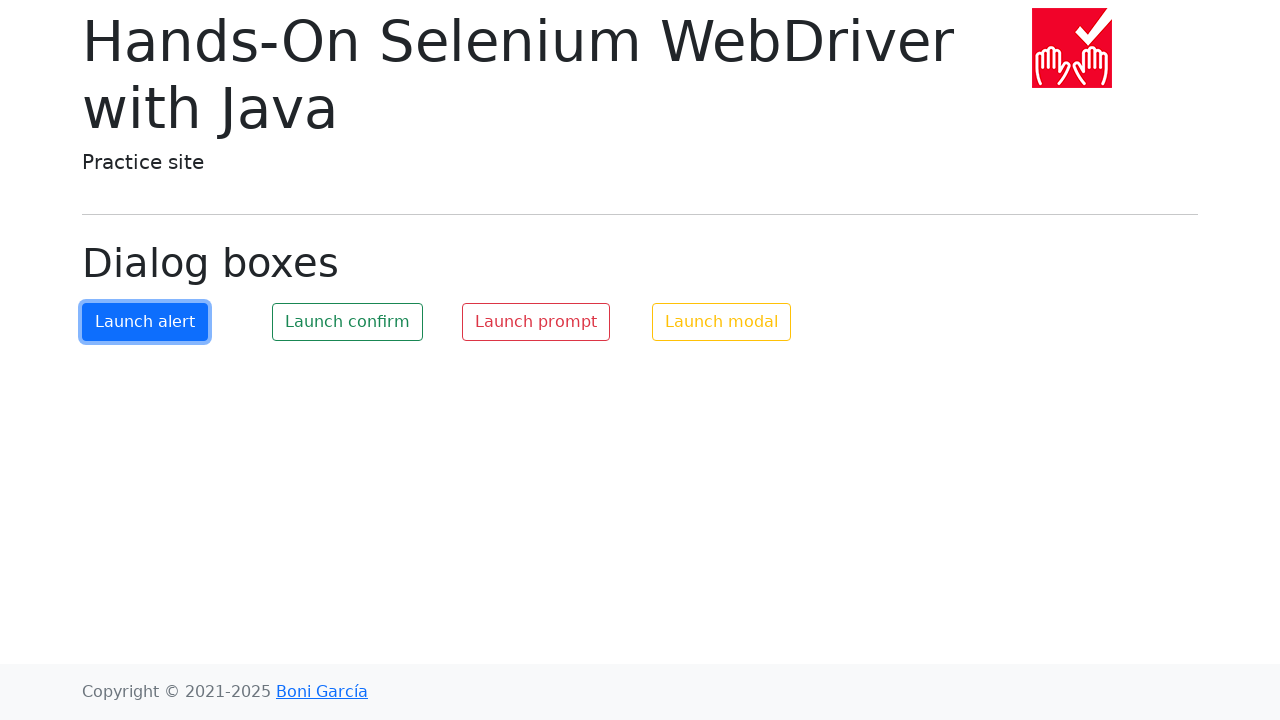

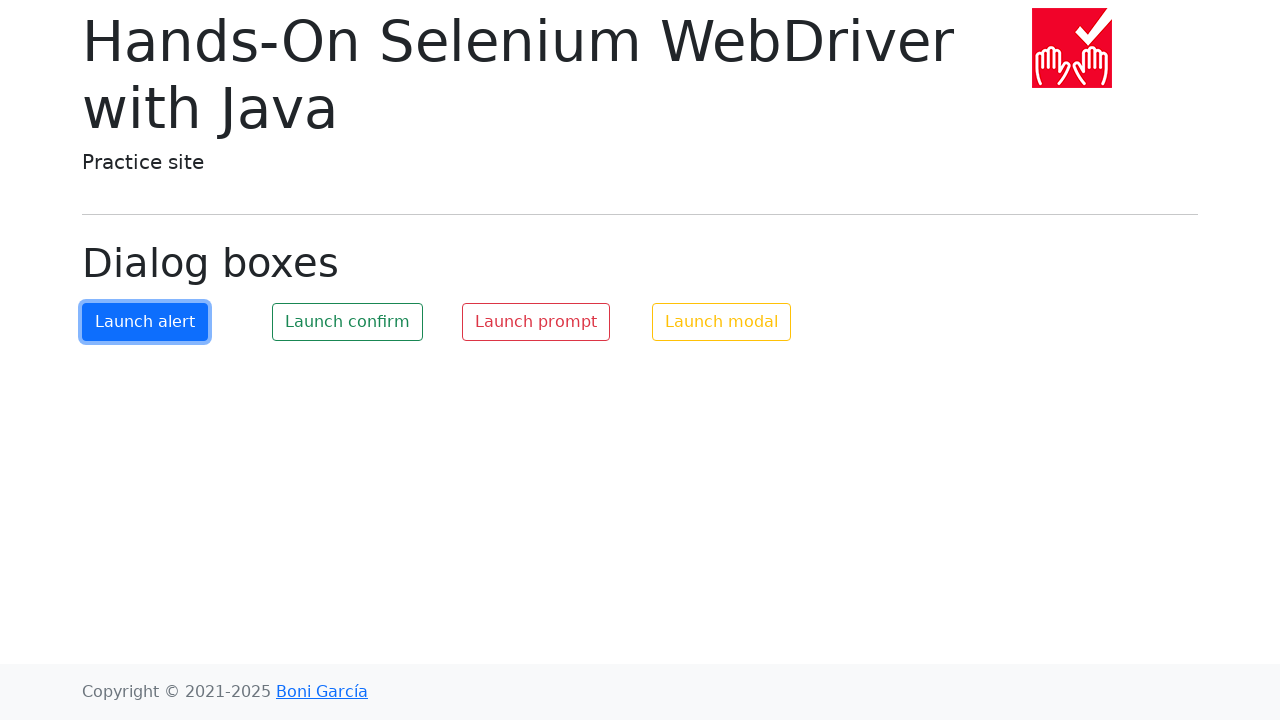